Opens multiple tabs, extracts text from one tab and uses it to fill a form field in the original tab

Starting URL: https://rahulshettyacademy.com/angularpractice

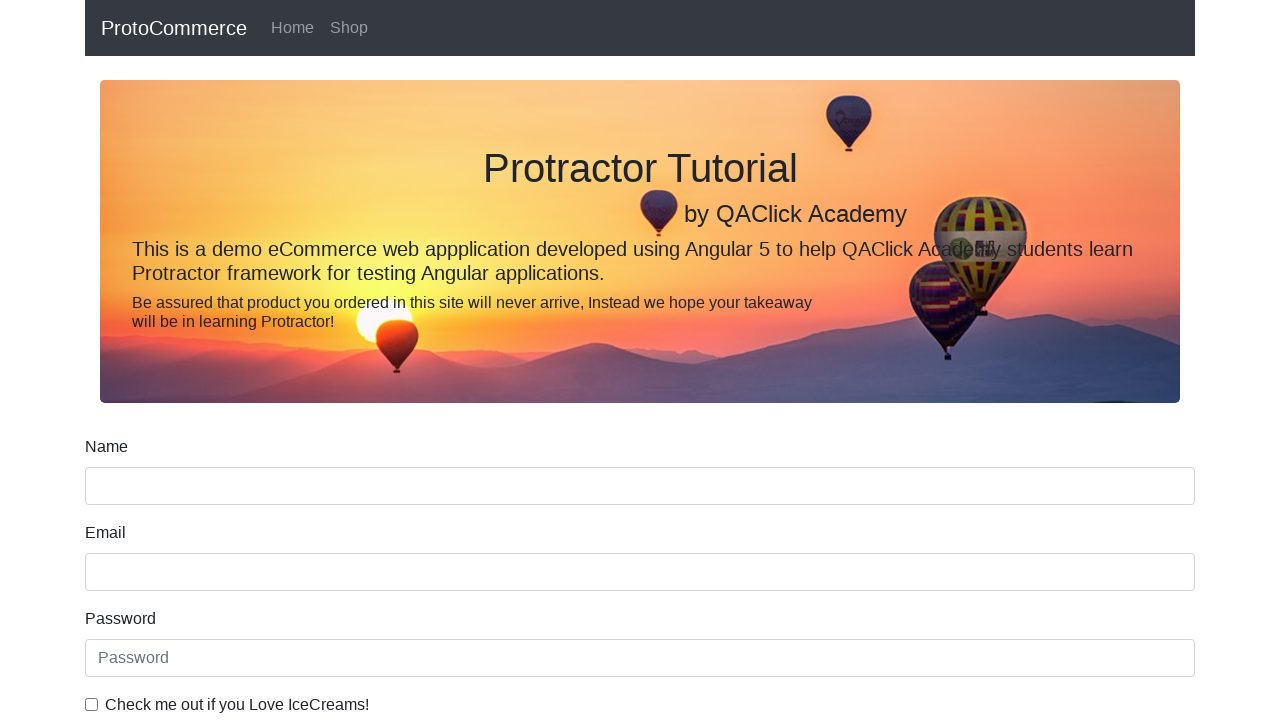

Created new browser tab
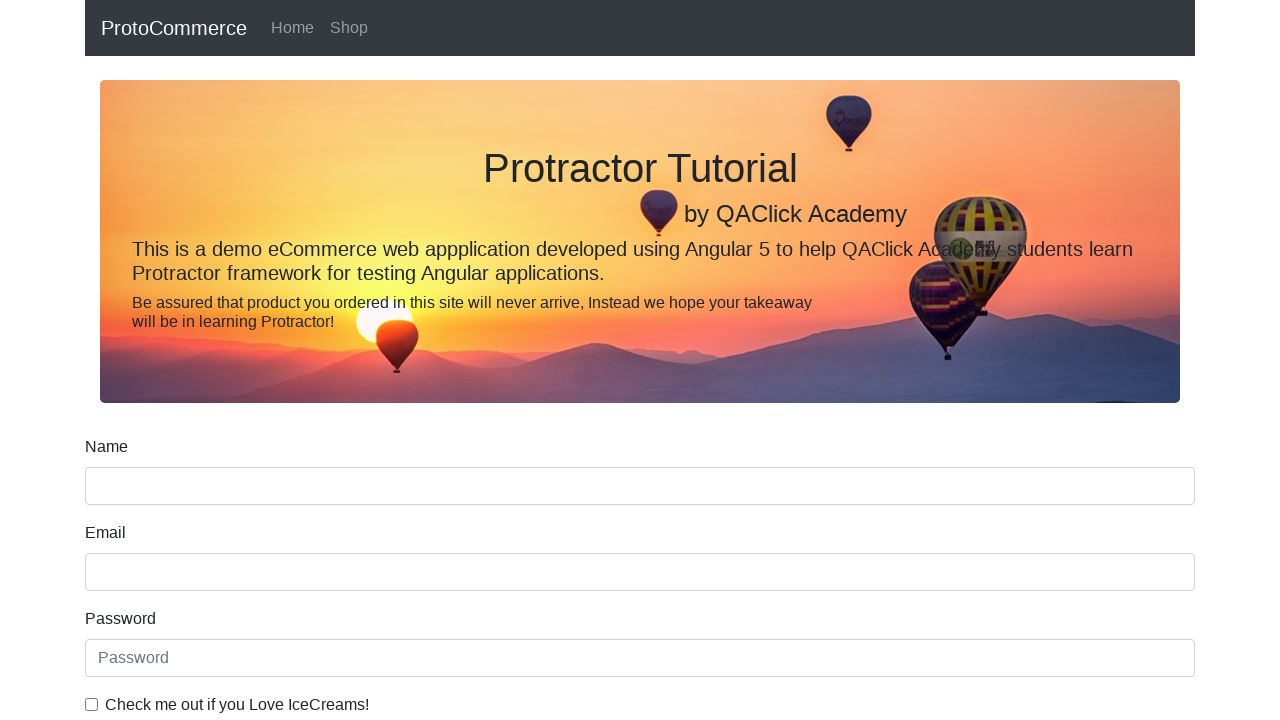

Navigated to Rahul Shetty Academy homepage in new tab
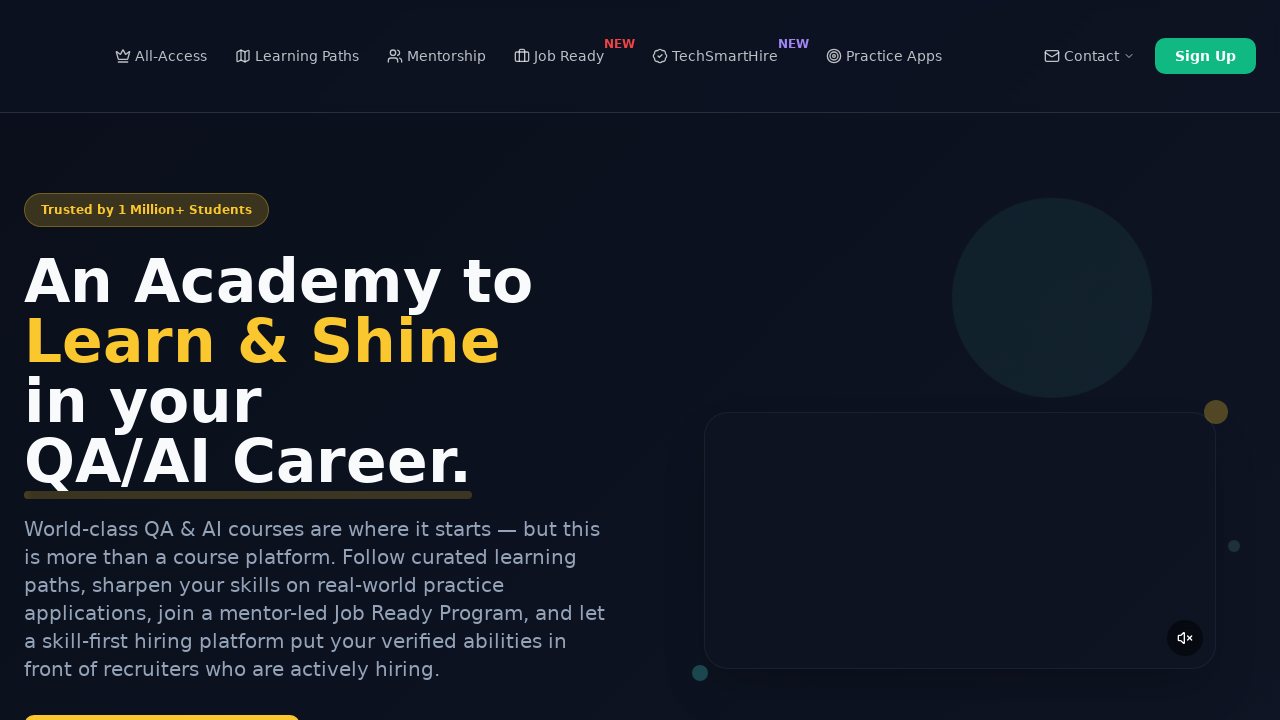

Located all course links on the page
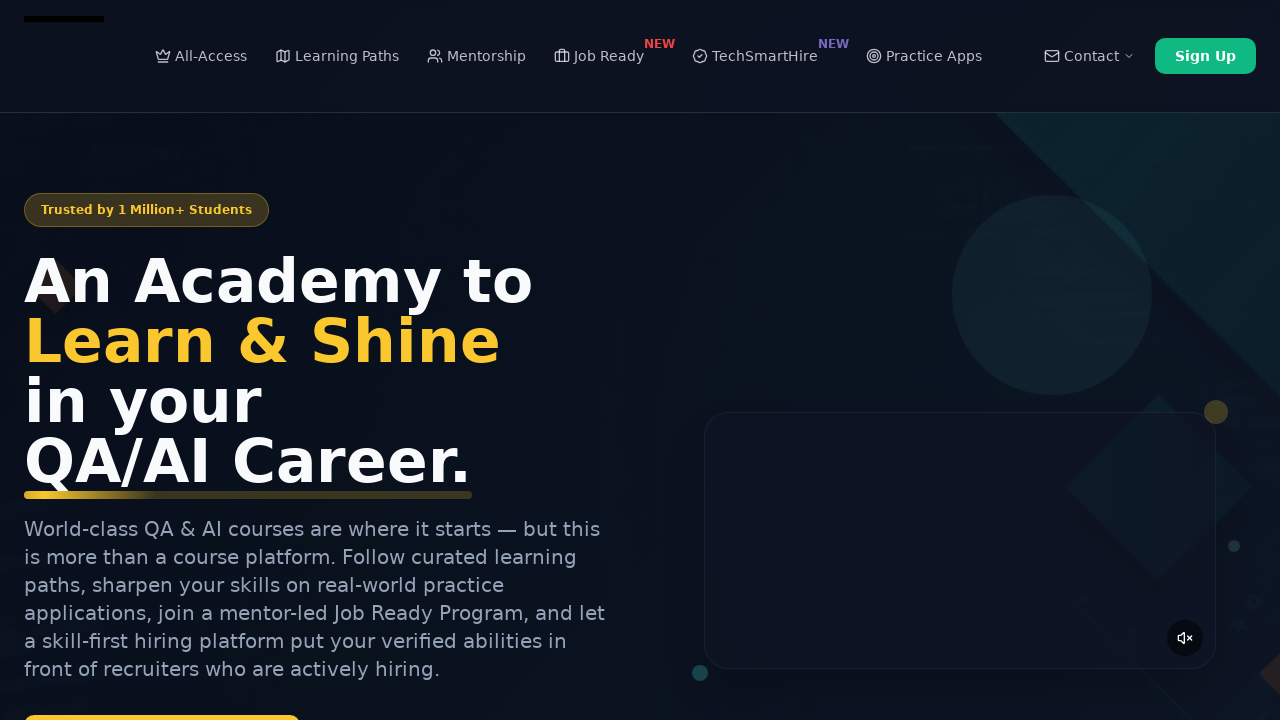

Extracted text from second course link
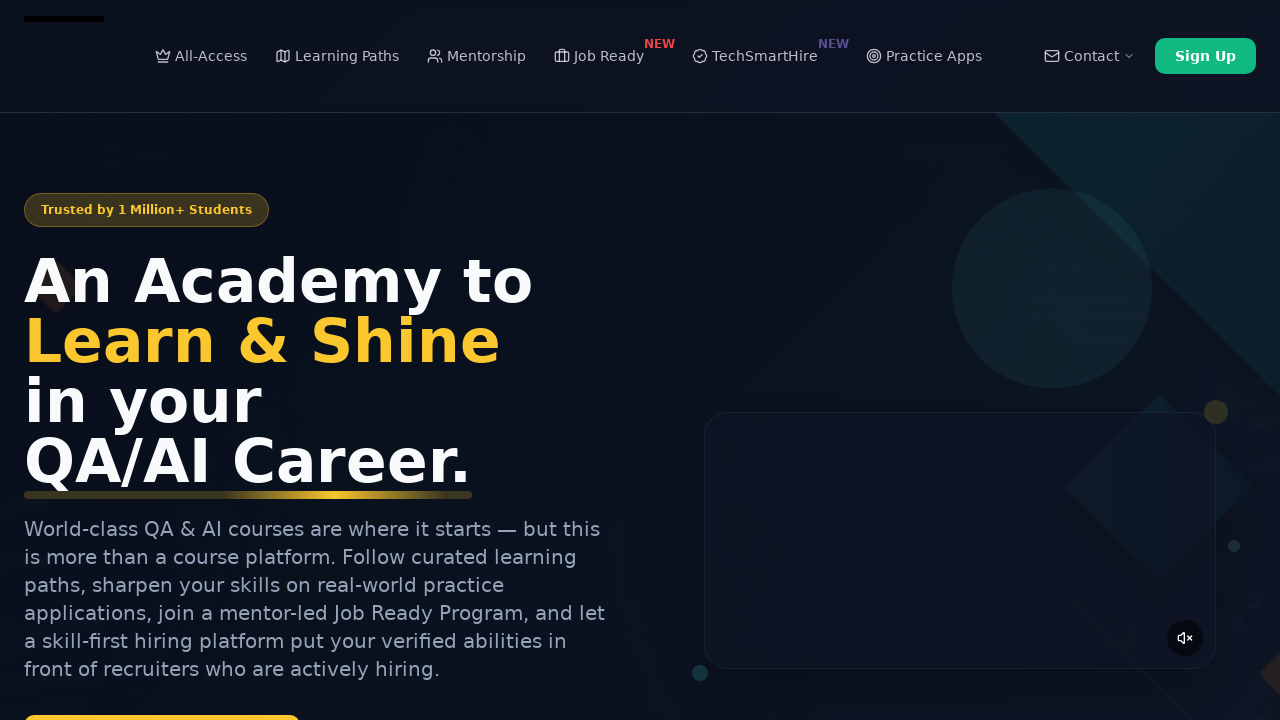

Closed the new tab
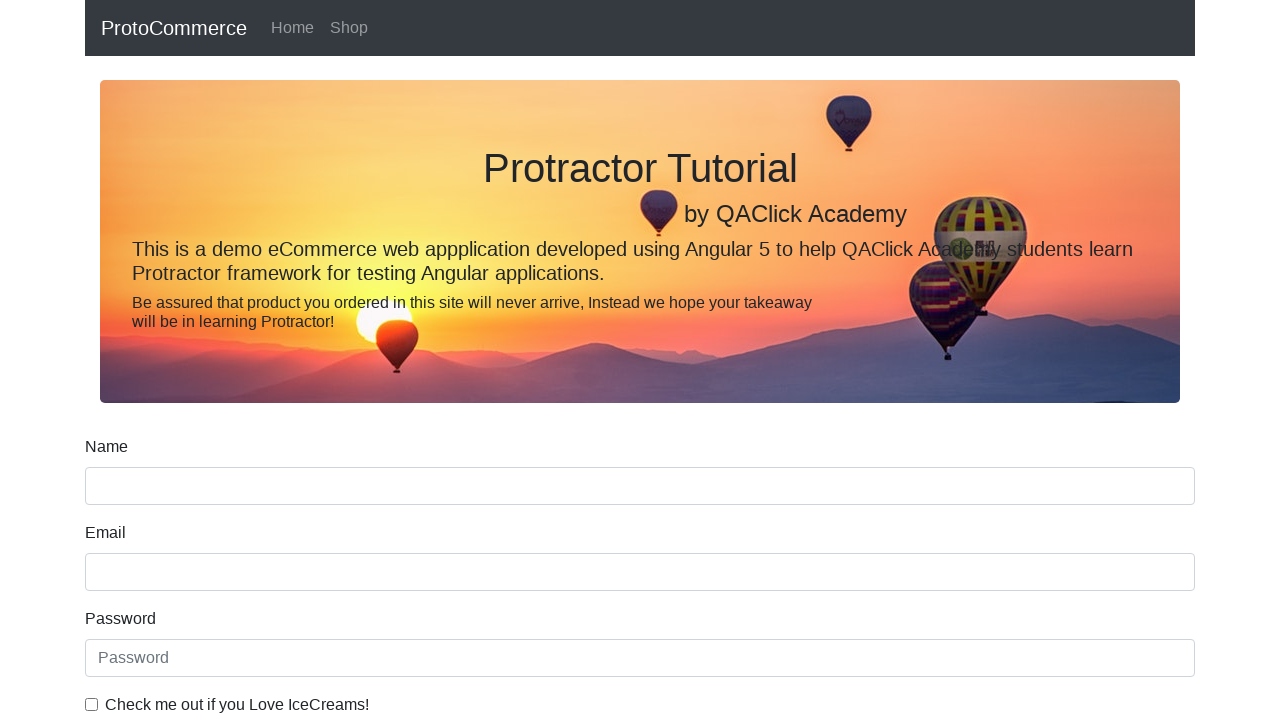

Filled name field with course text: 'Playwright Testing' on input[name='name']
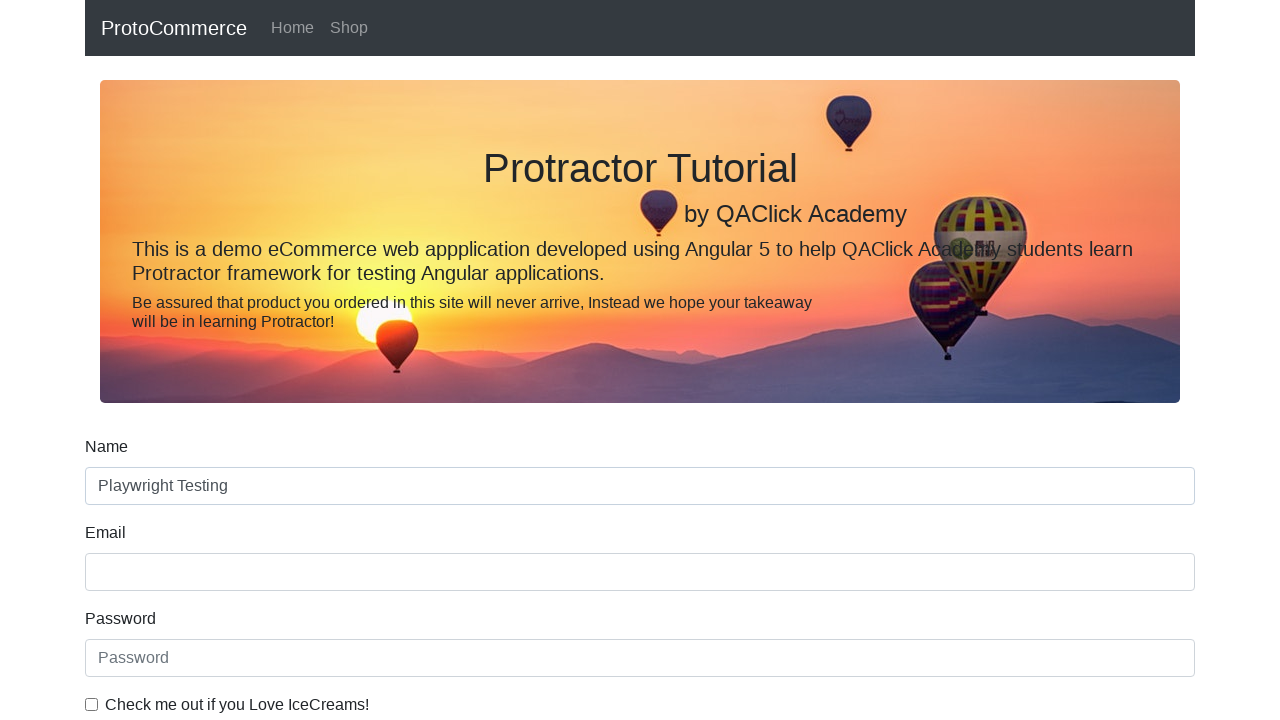

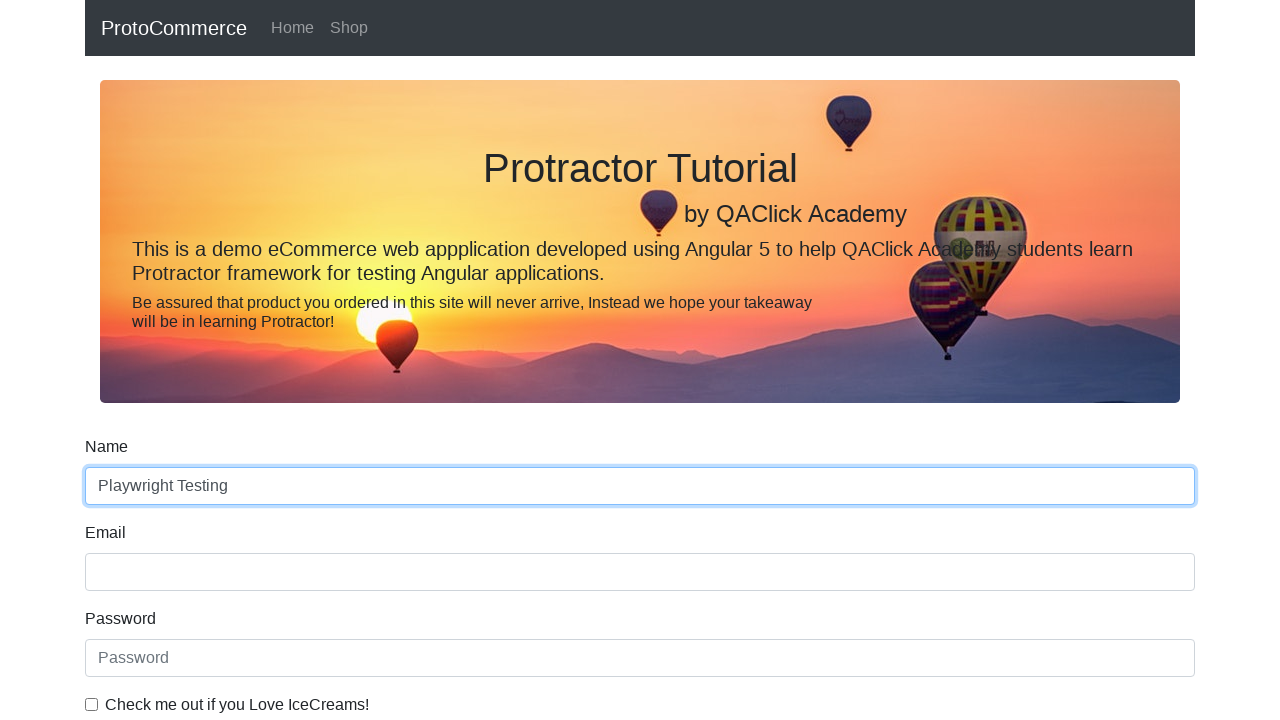